Tests JavaScript alert handling by triggering different types of alerts (alert, confirm, prompt), accepting/dismissing them, and entering text into a prompt dialog

Starting URL: https://the-internet.herokuapp.com/javascript_alerts

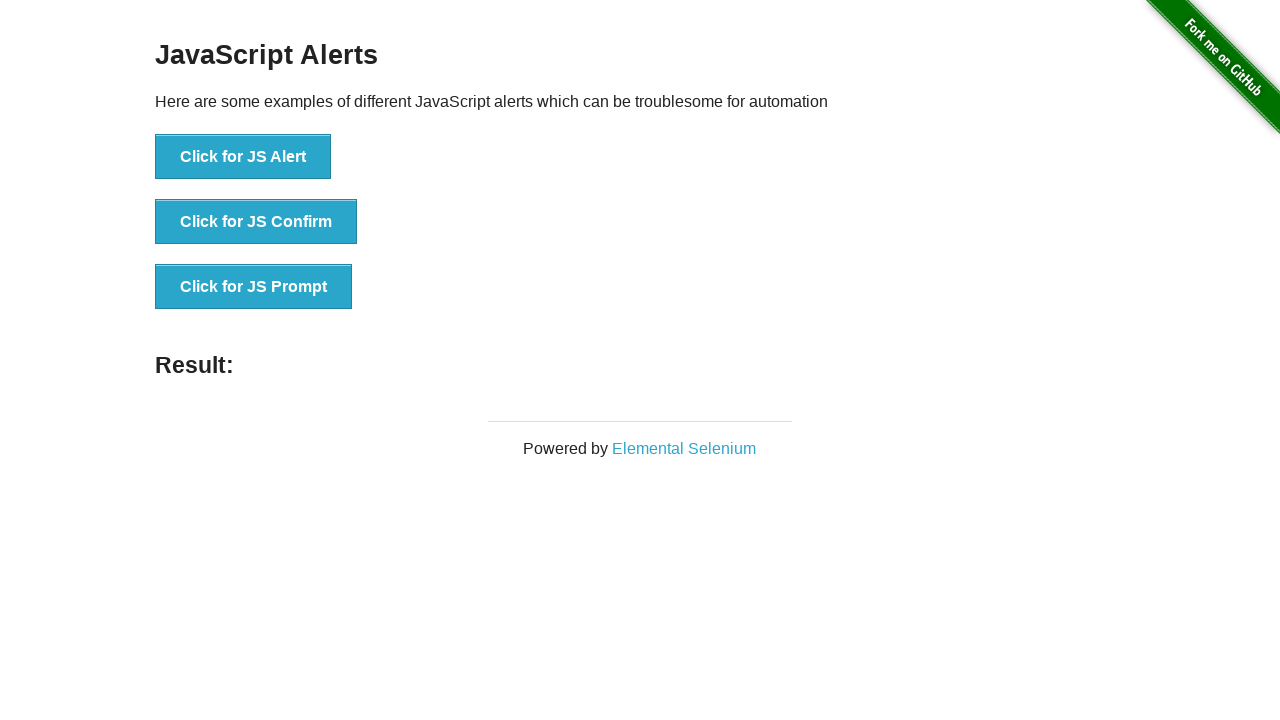

Clicked JS Alert button at (243, 157) on xpath=//button[@onclick='jsAlert()']
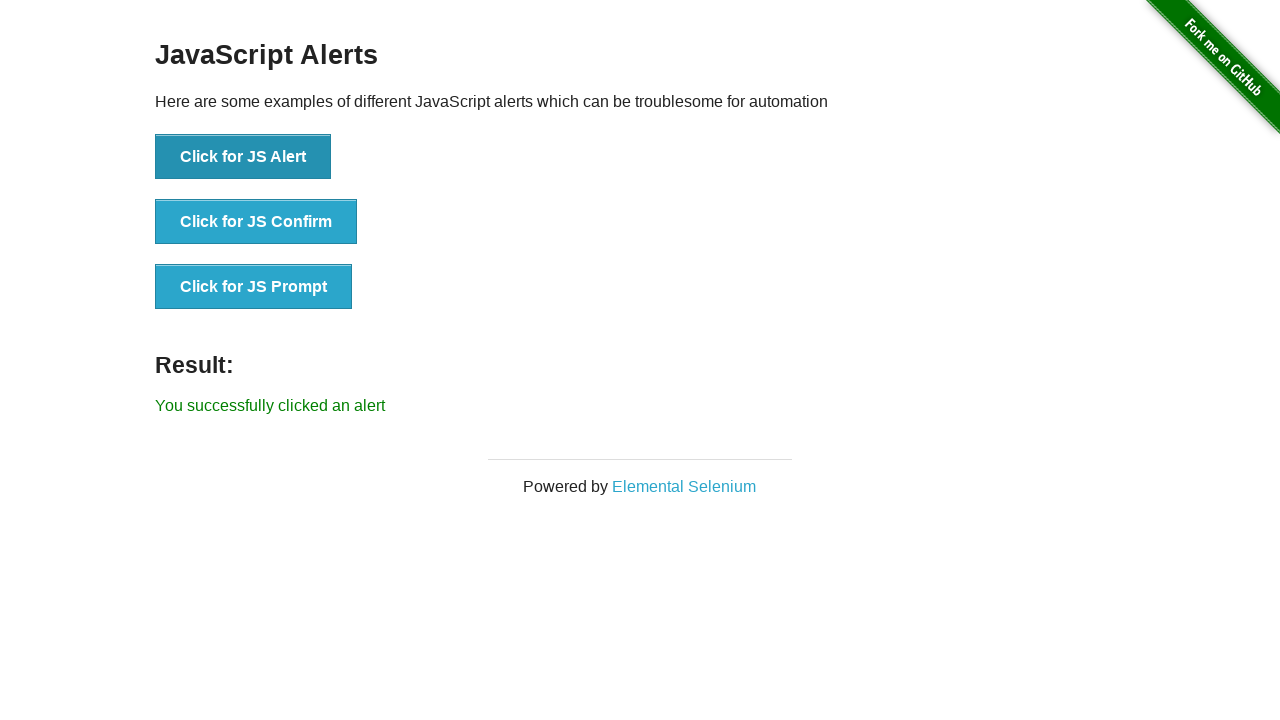

Set up handler to accept alert dialog
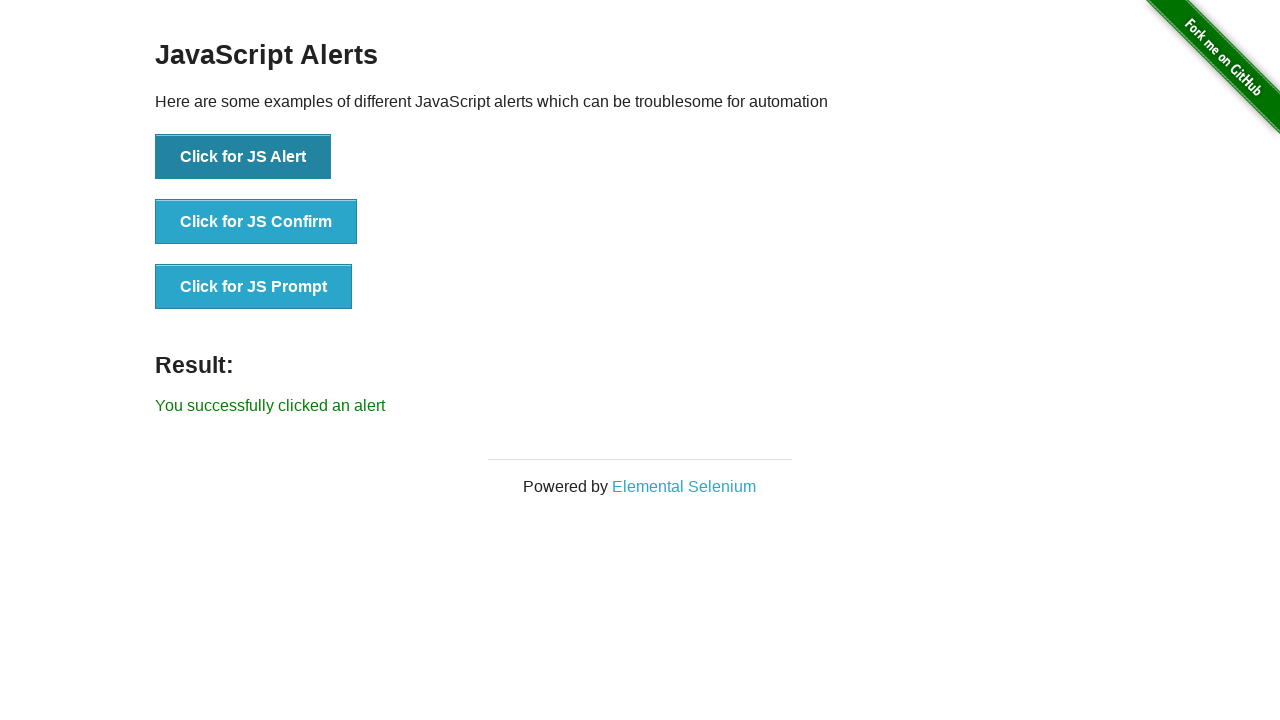

Waited 500ms after alert was accepted
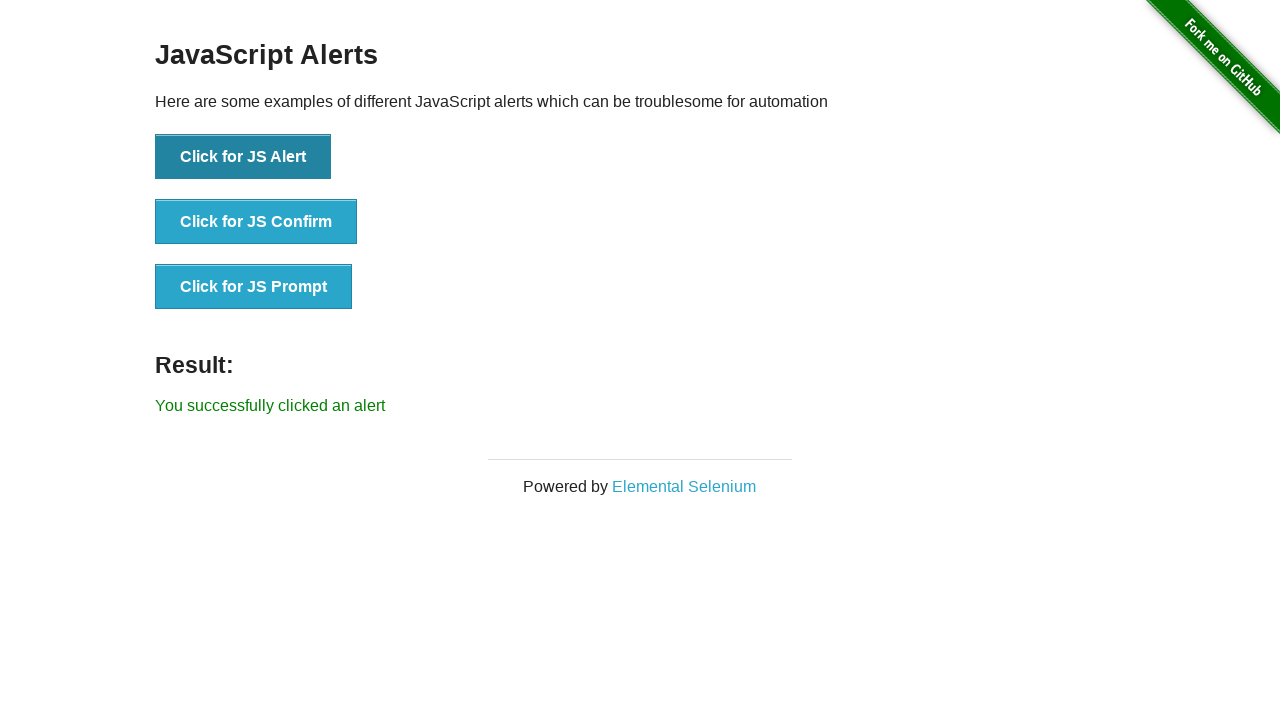

Clicked JS Confirm button at (256, 222) on xpath=//button[@onclick='jsConfirm()']
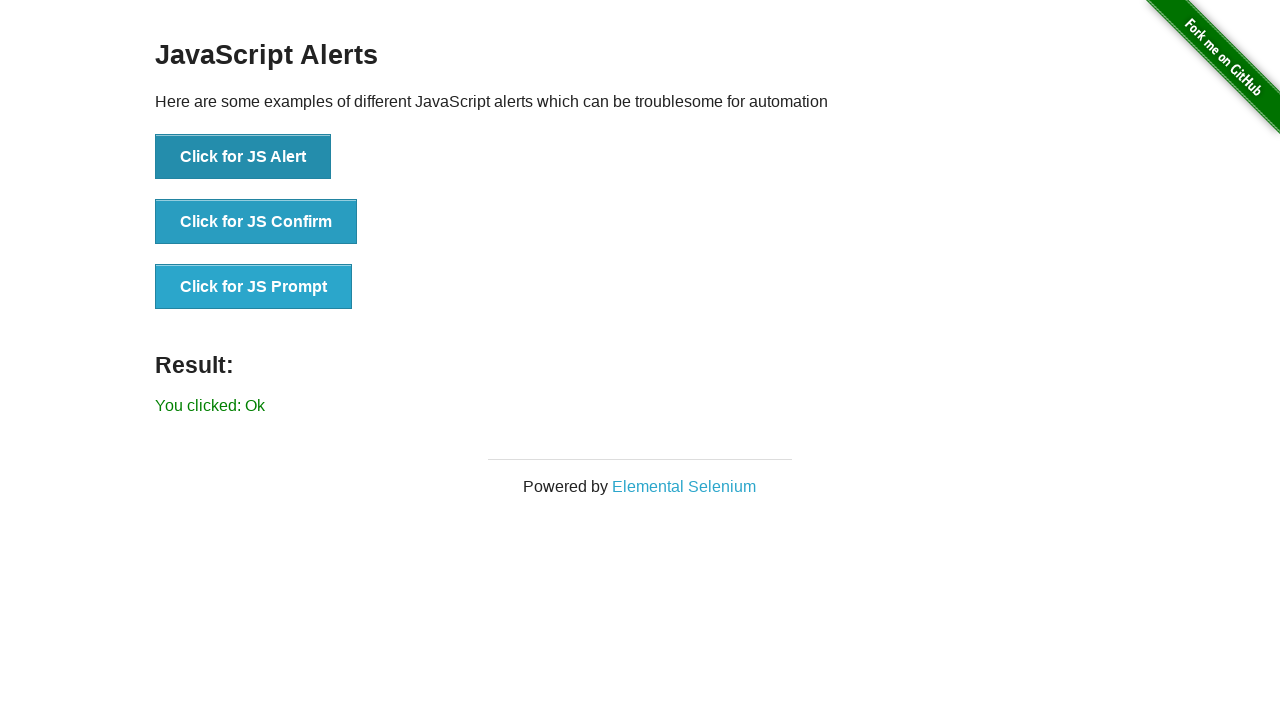

Waited 500ms after confirm dialog was handled
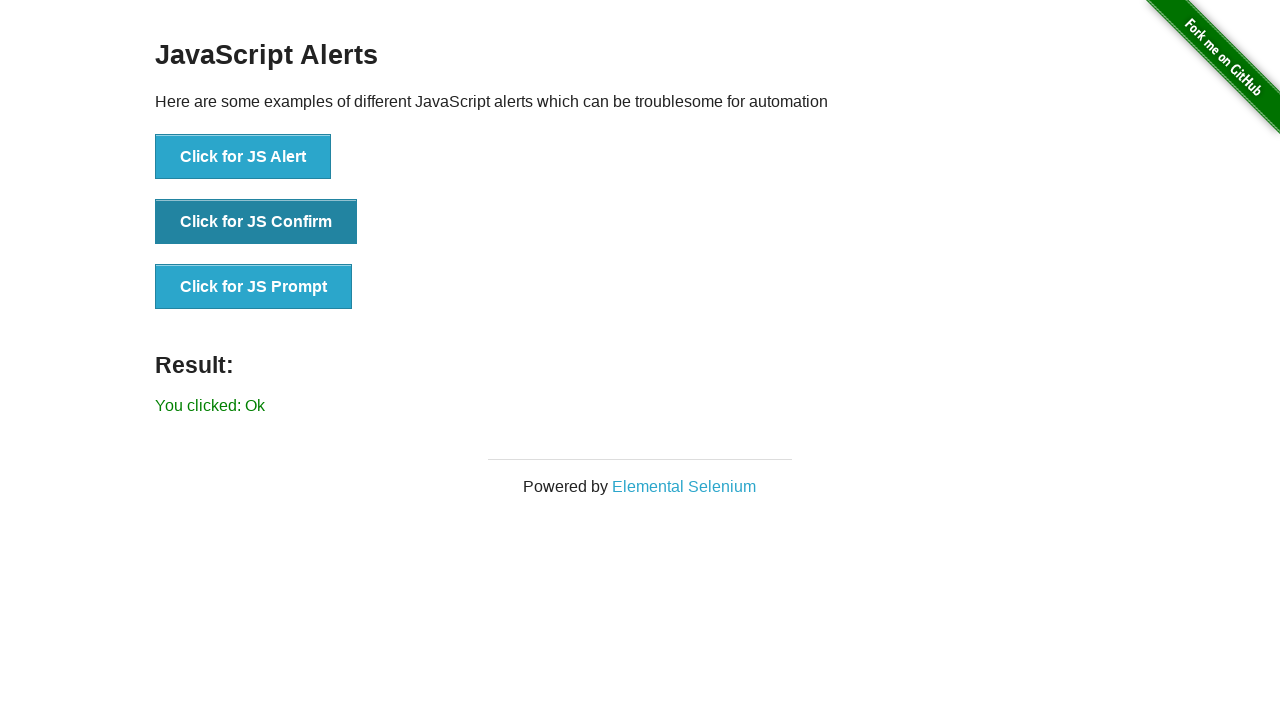

Set up handler to dismiss confirm dialog
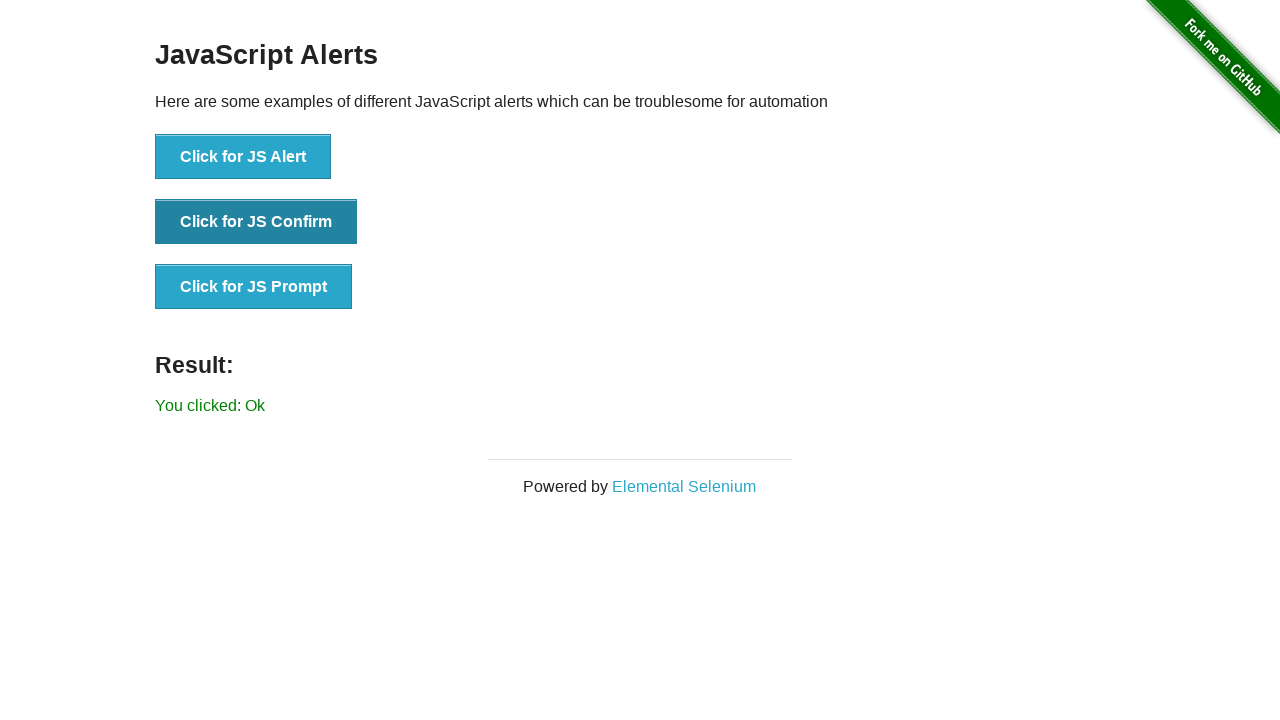

Clicked JS Confirm button to trigger dismissal at (256, 222) on xpath=//button[@onclick='jsConfirm()']
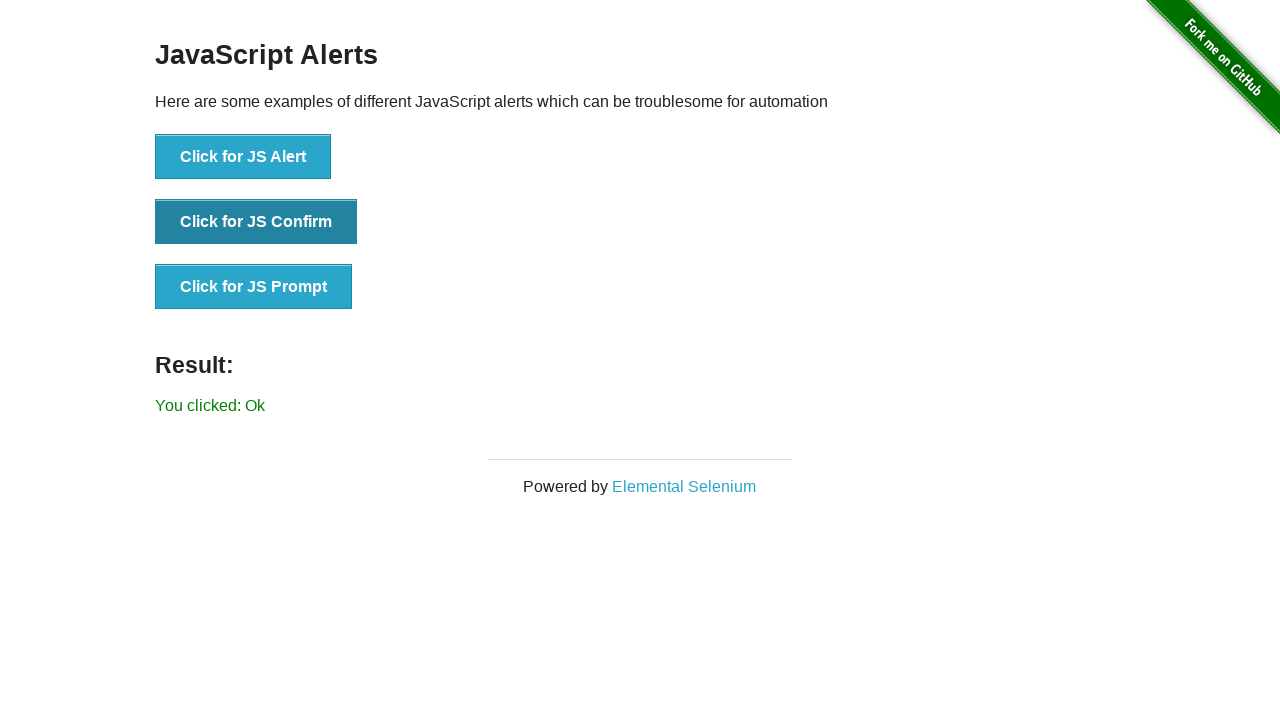

Waited 500ms after confirm dialog was dismissed
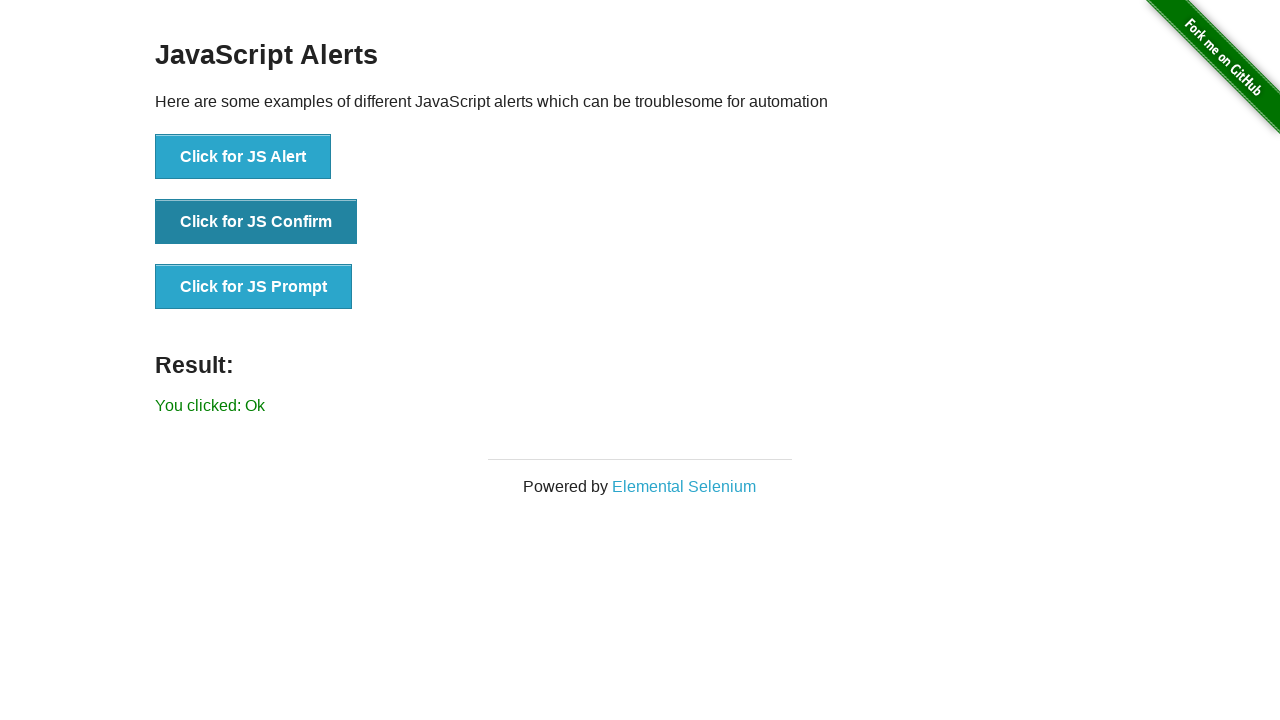

Set up handler to accept prompt dialog with text 'hellow'
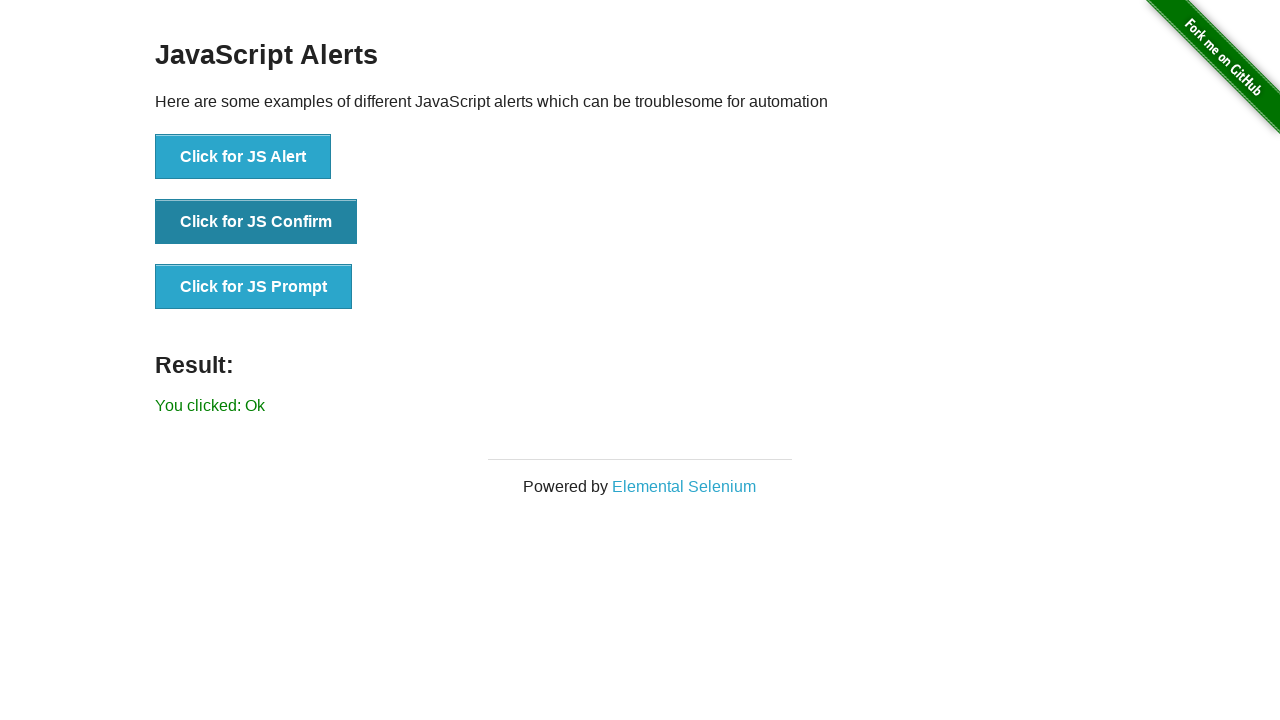

Clicked JS Prompt button at (254, 287) on xpath=//button[@onclick='jsPrompt()']
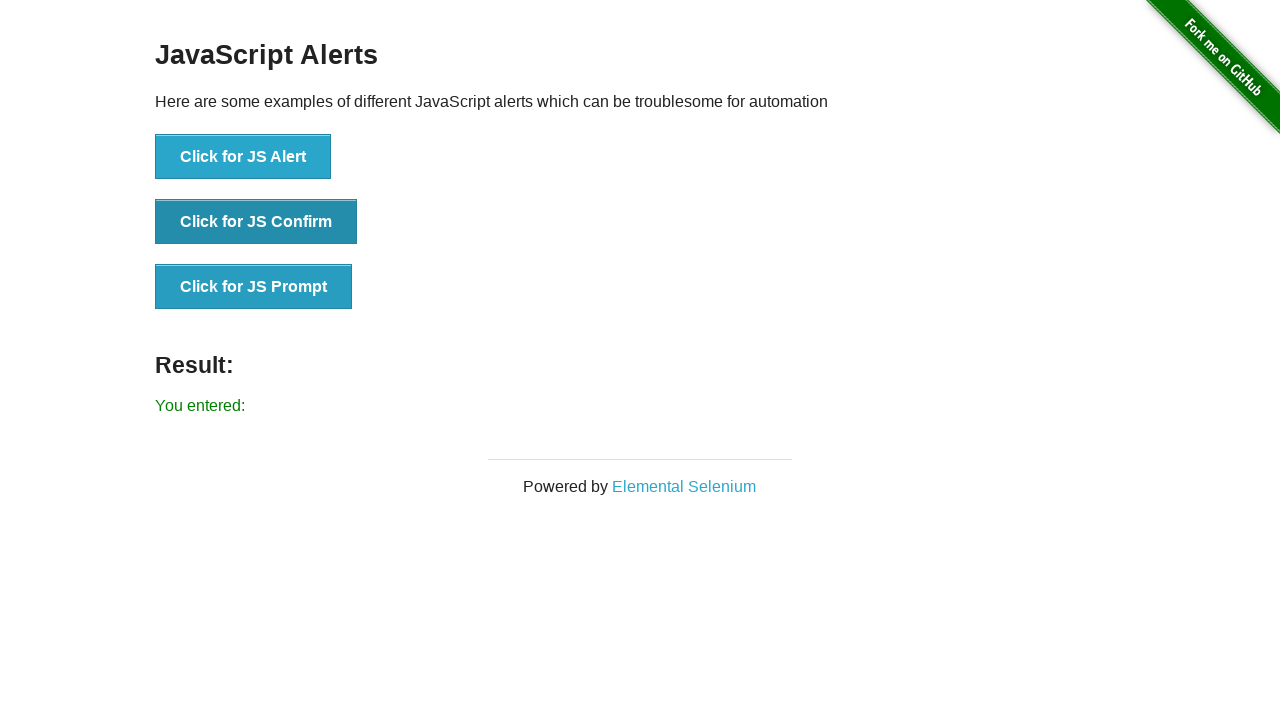

Waited 500ms after prompt dialog was accepted with text
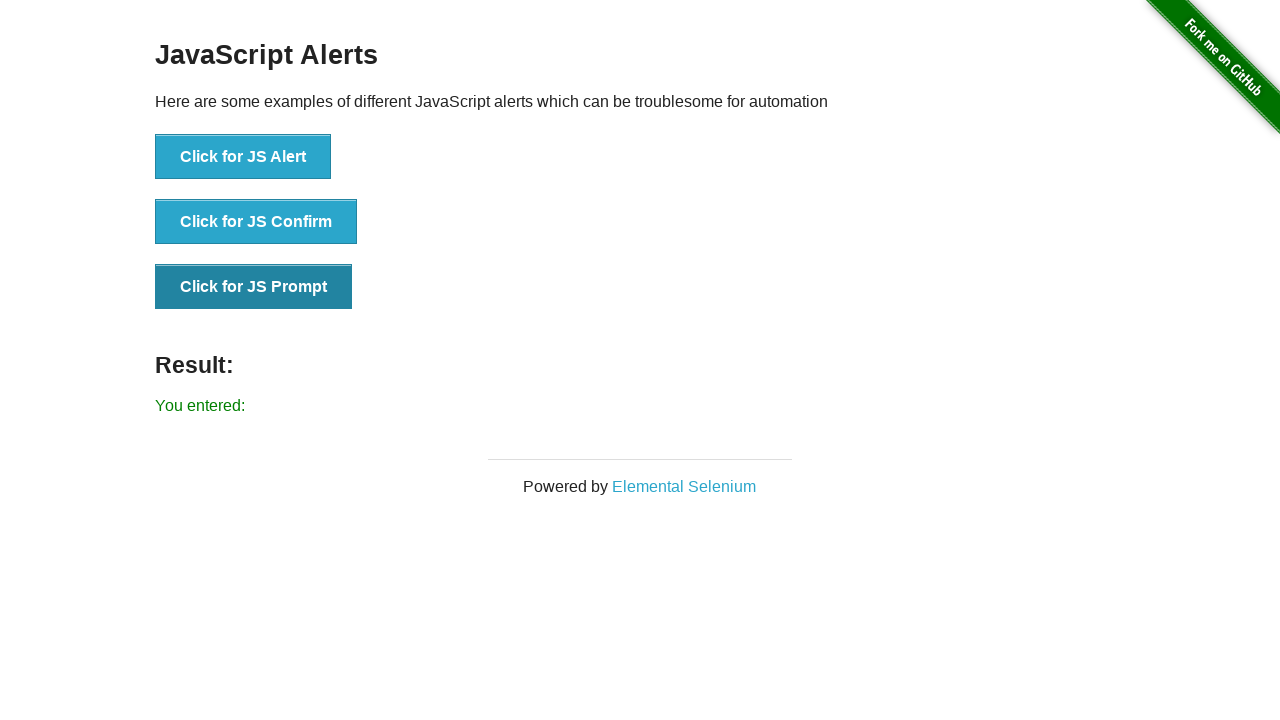

Result element loaded, verifying prompt value was entered
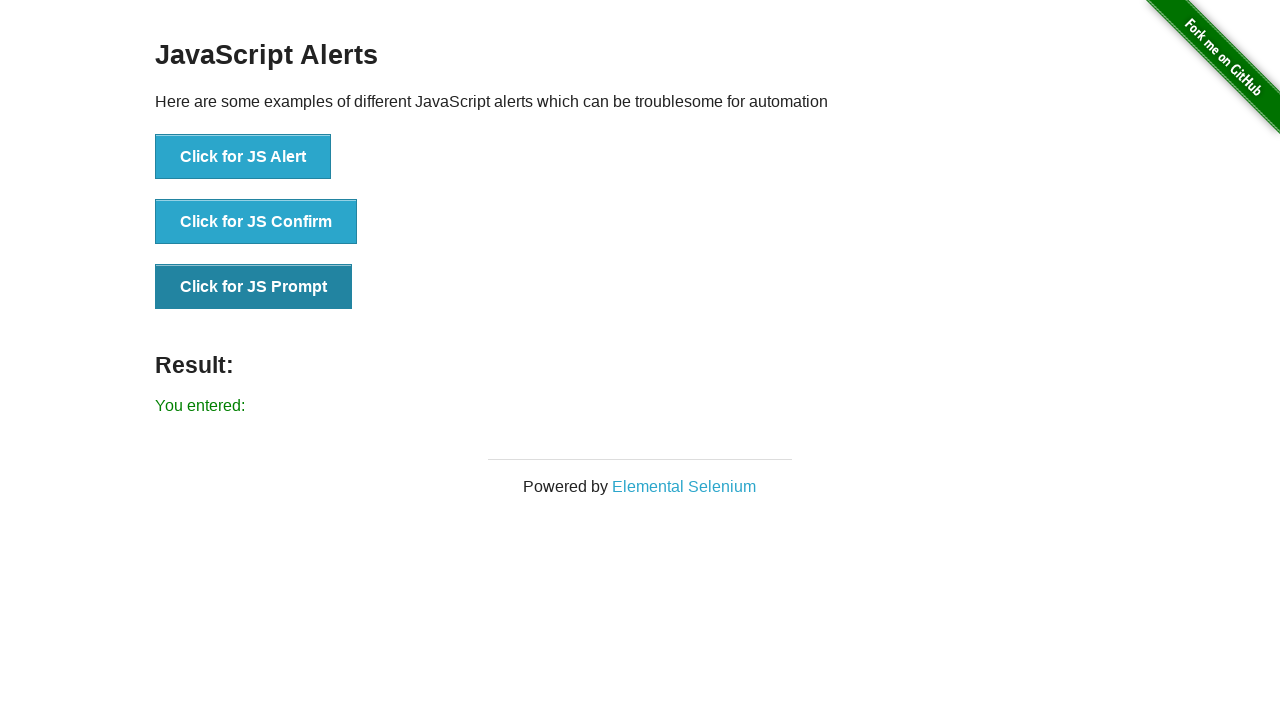

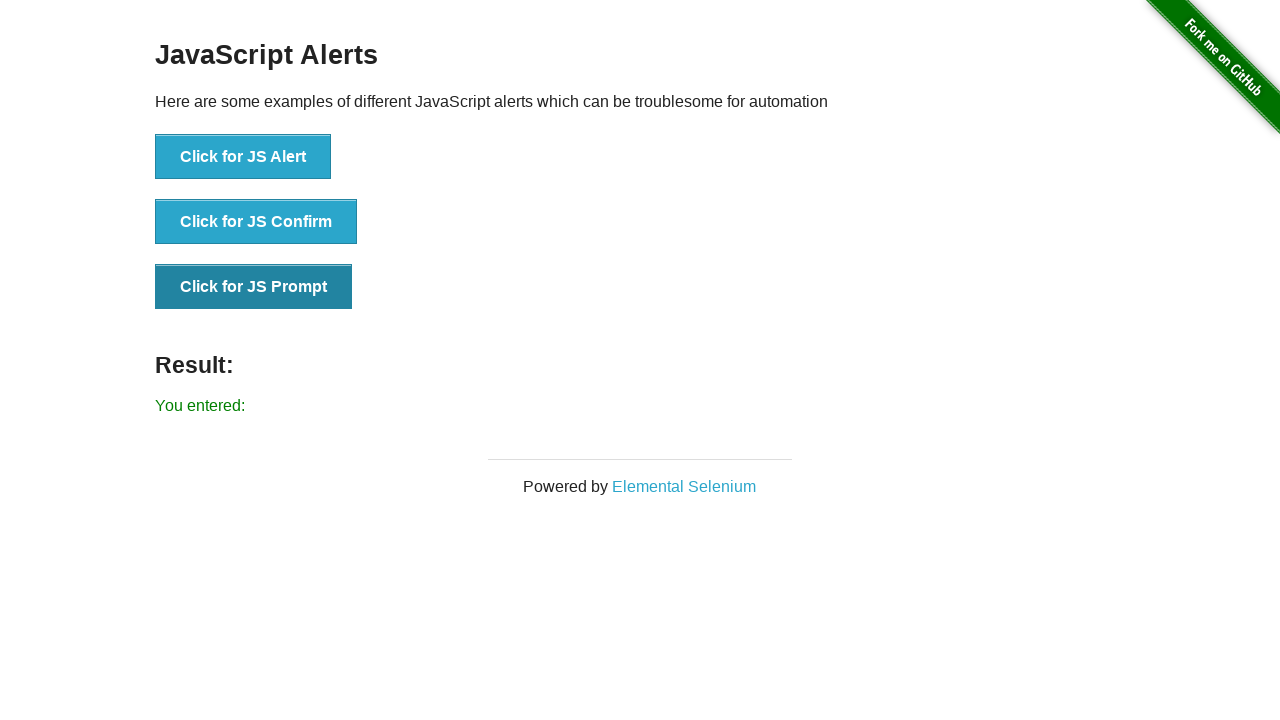